Navigates to a Real Python blog article about headless Selenium testing and verifies that content paragraphs following h3 headings are present on the page.

Starting URL: https://realpython.com/blog/python/headless-selenium-testing-with-python-and-phantomjs/

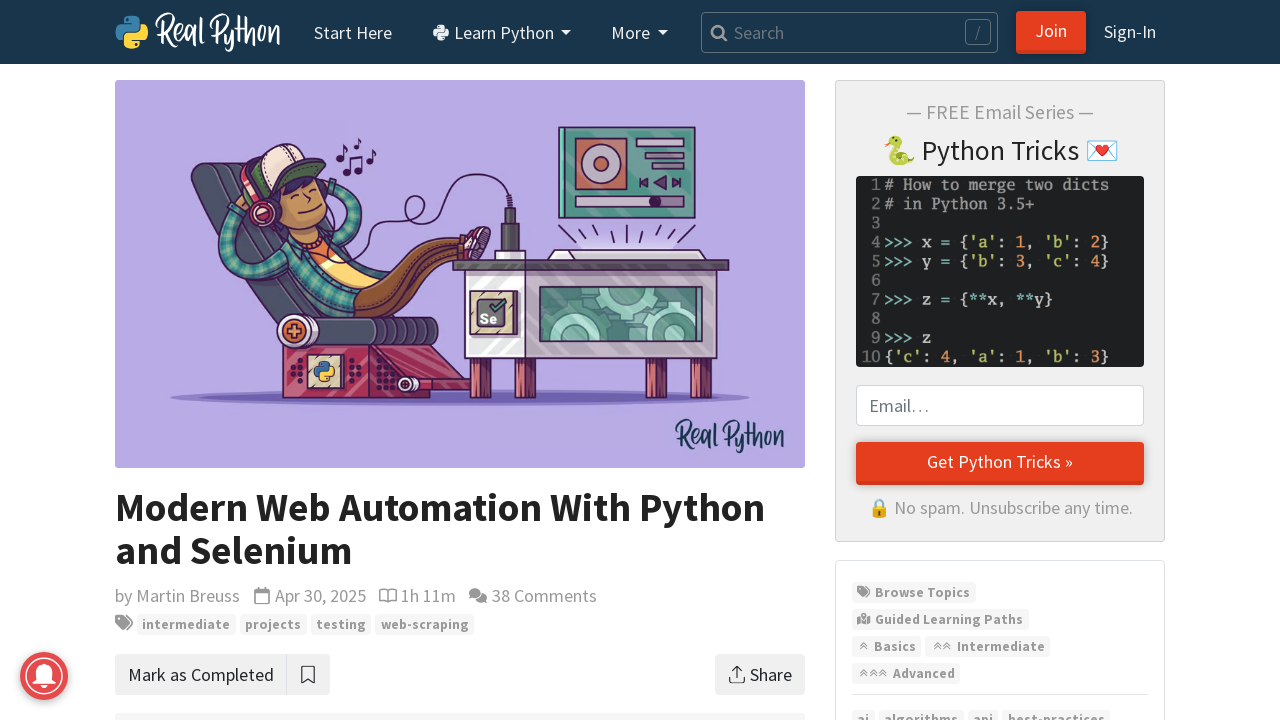

Set viewport size to 1120x550
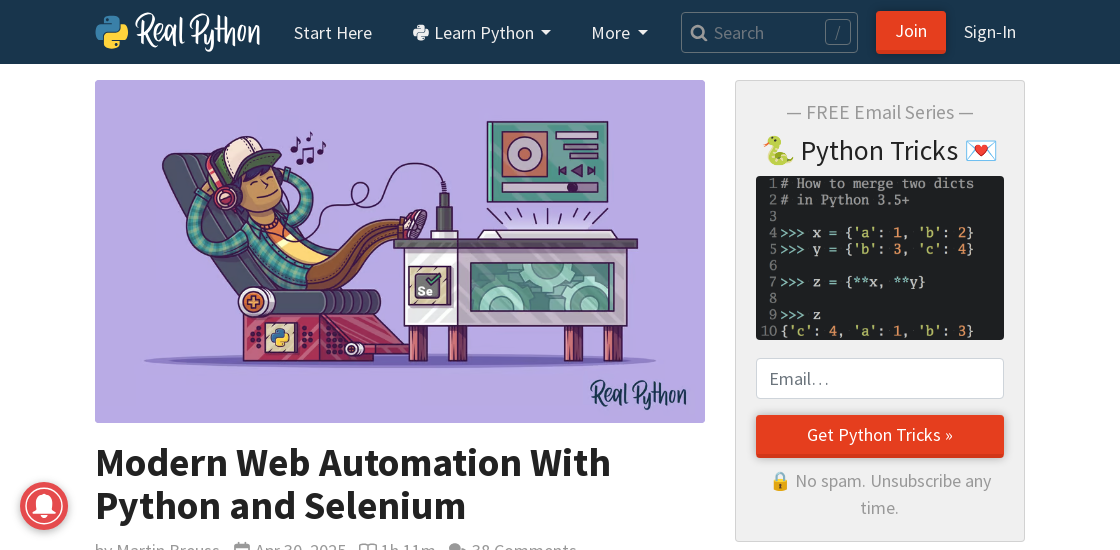

Verified that content paragraphs following h3 headings are present on the page
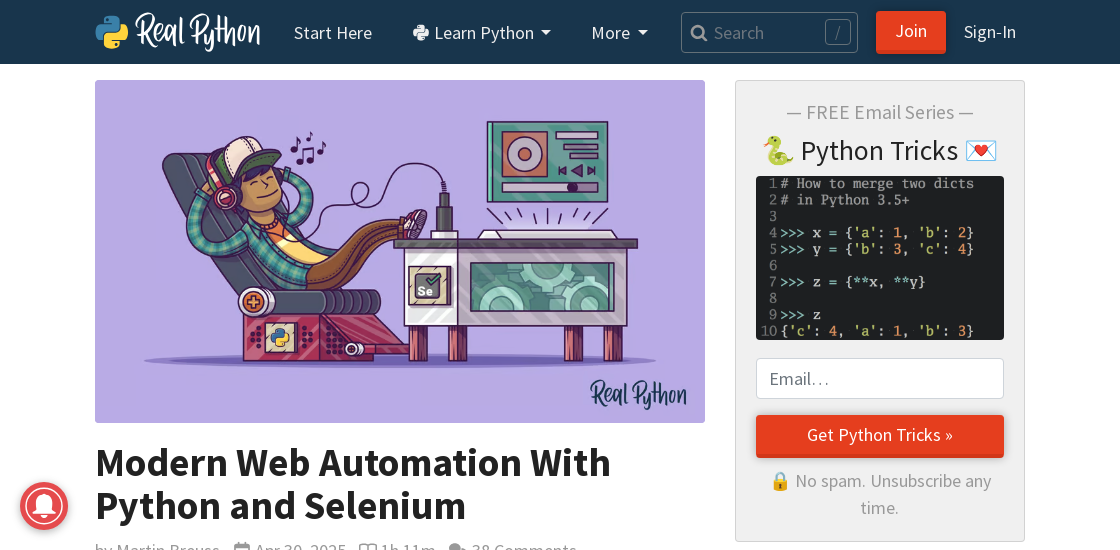

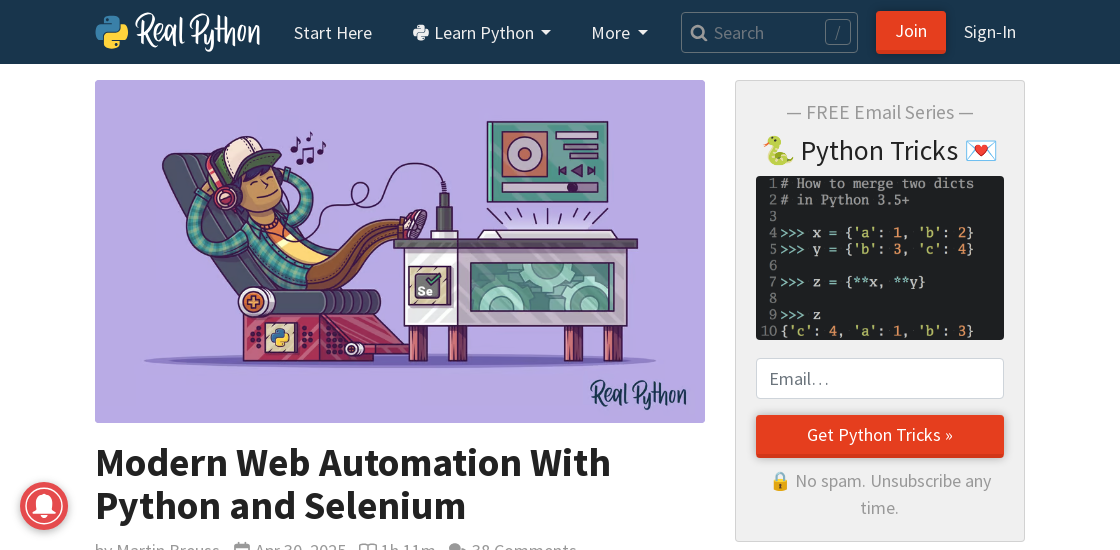